Tests alert popup handling by triggering an alert and accepting it

Starting URL: https://demo.automationtesting.in/Alerts.html

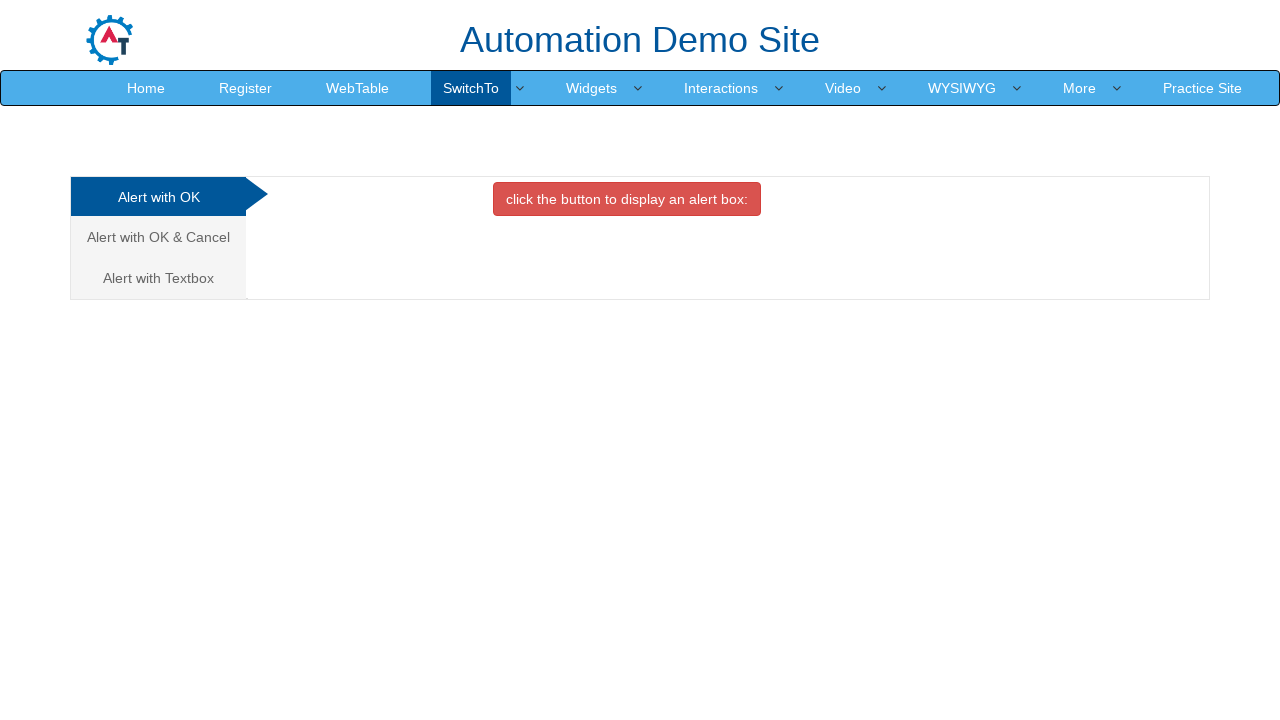

Clicked alert trigger button at (627, 199) on button.btn.btn-danger
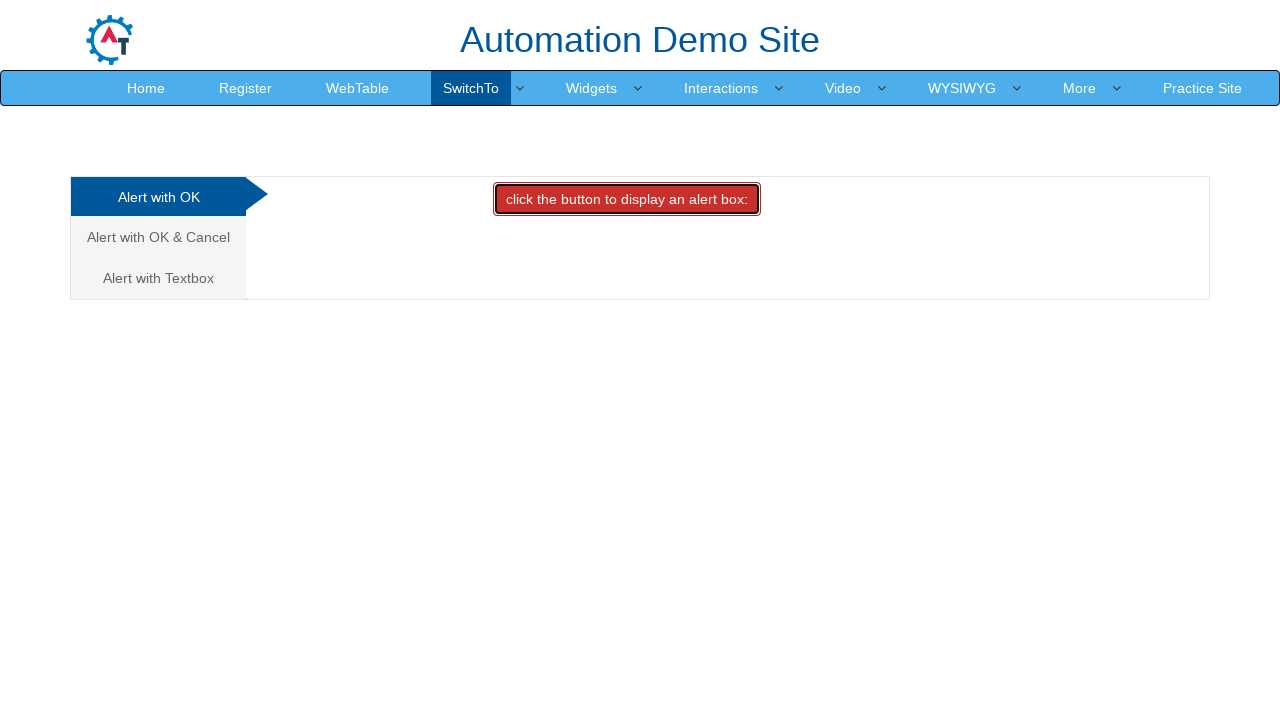

Set up dialog handler to accept alerts
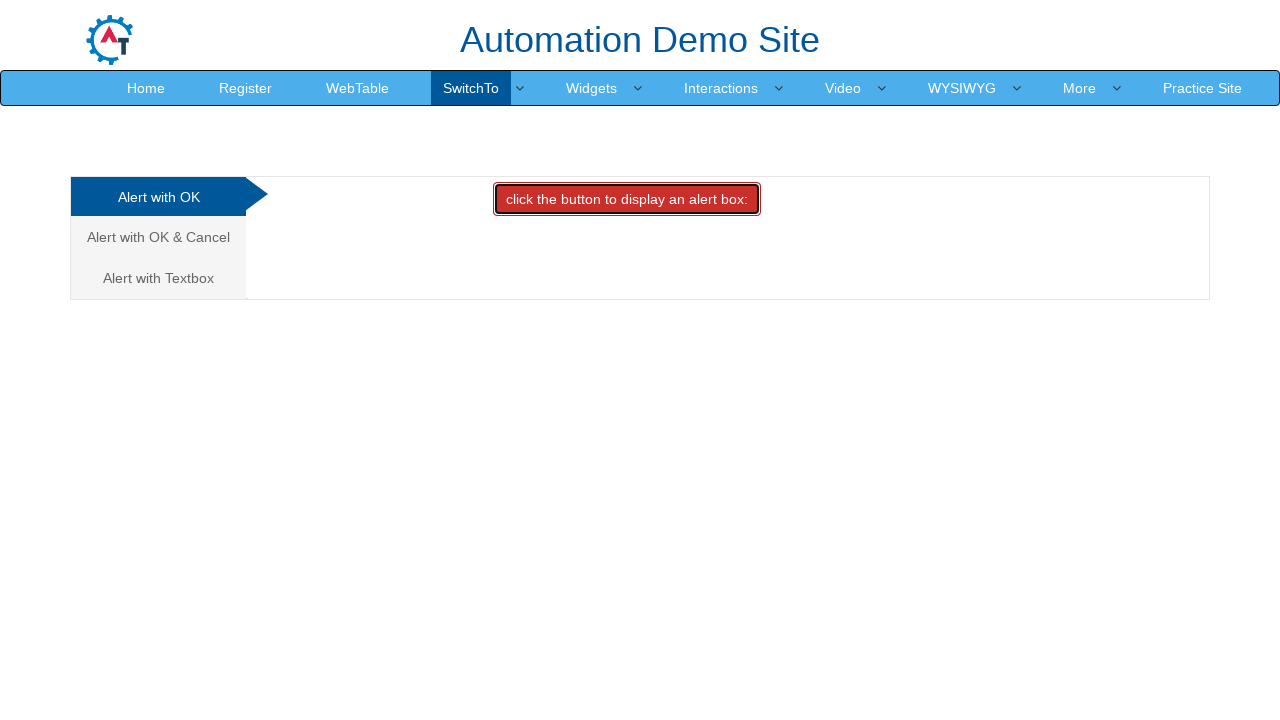

Clicked alert trigger button again at (627, 199) on button.btn.btn-danger
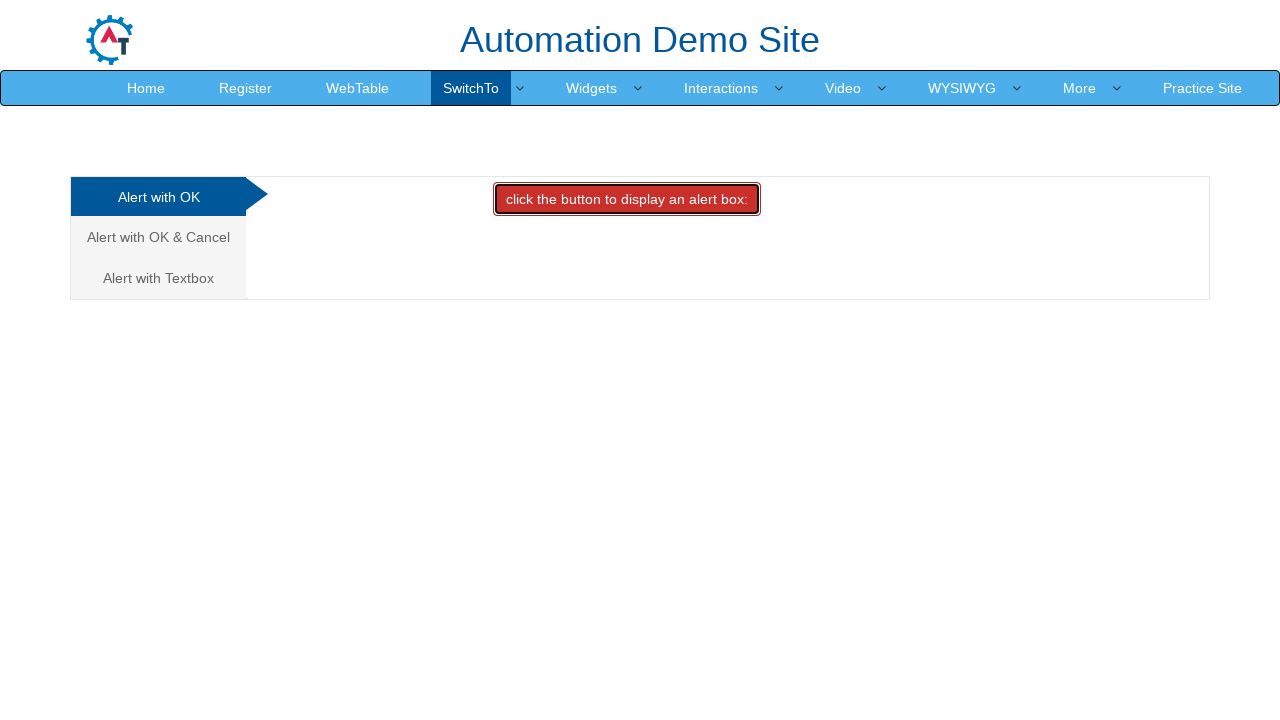

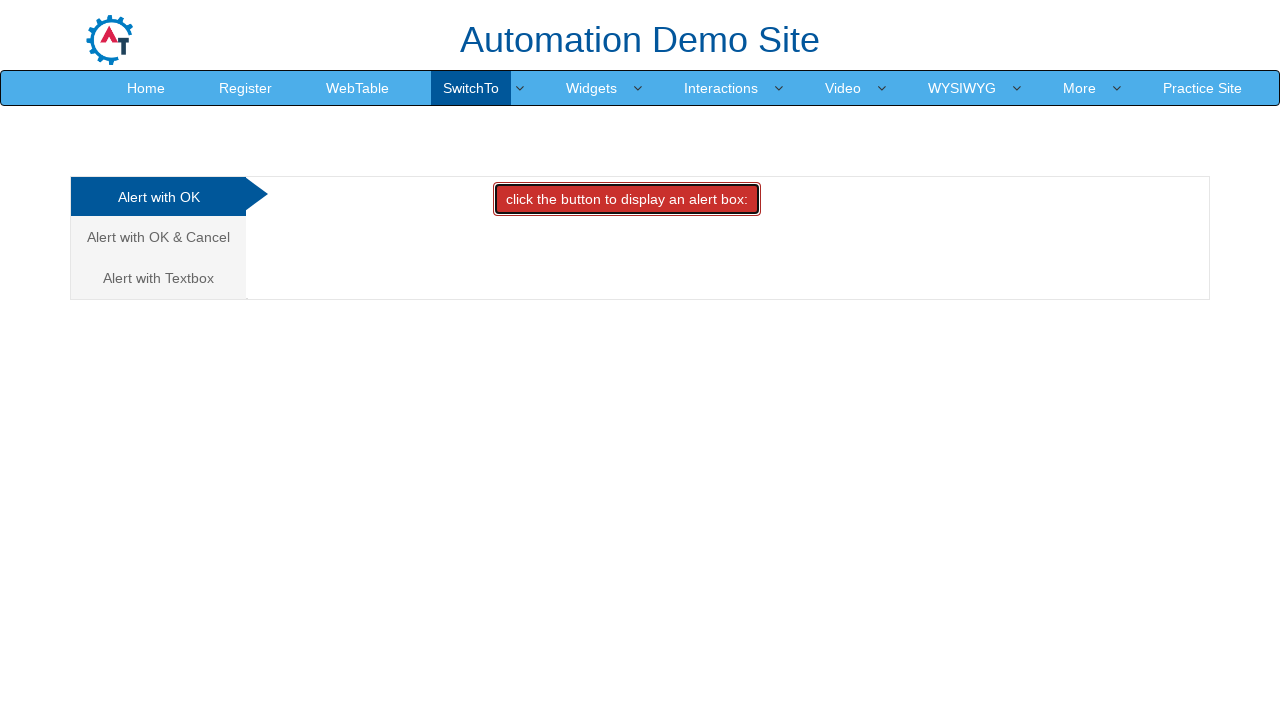